Navigates to the Actimind website and triggers a JavaScript alert dialog with a custom message

Starting URL: https://www.actimind.com/

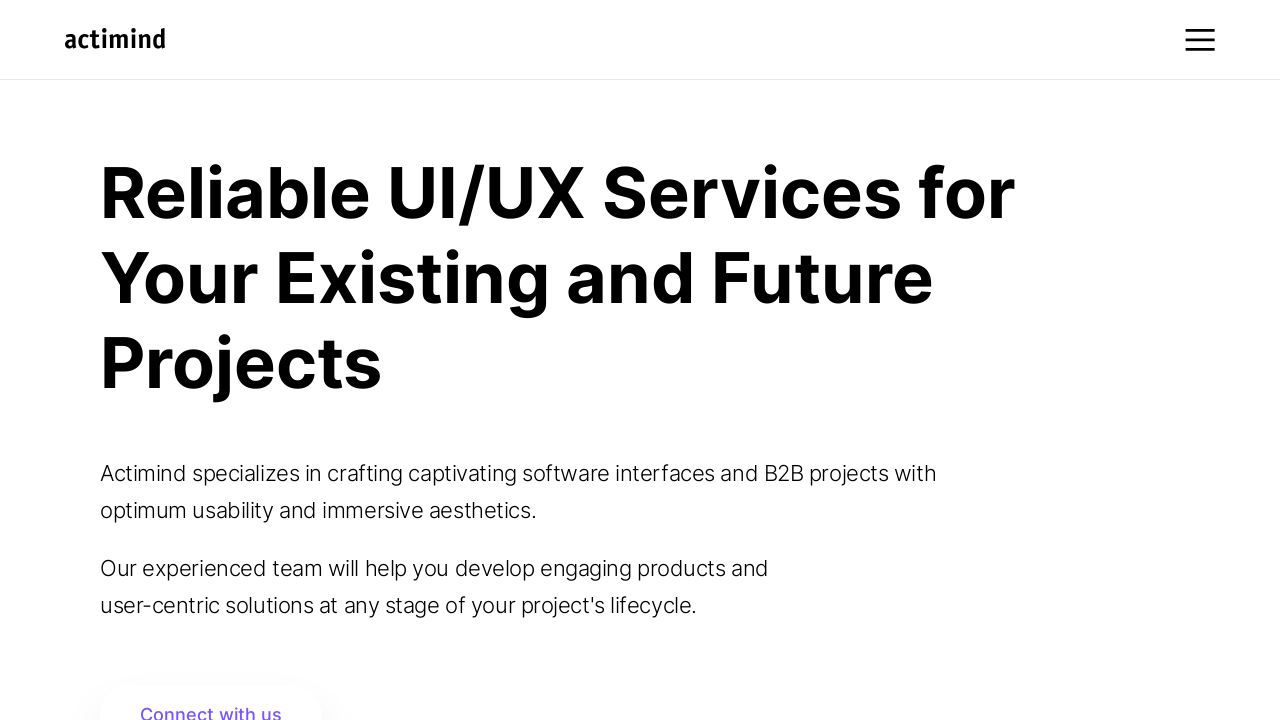

Navigated to Actimind website
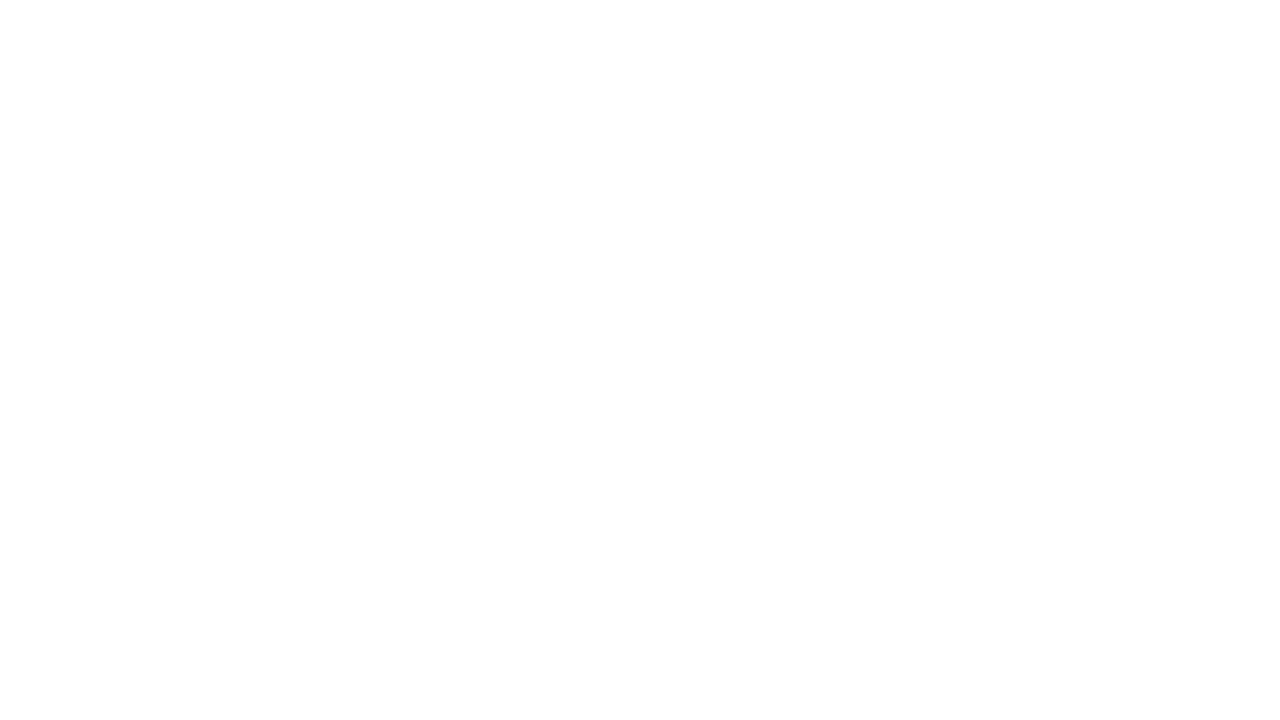

Executed JavaScript to trigger alert dialog with custom message
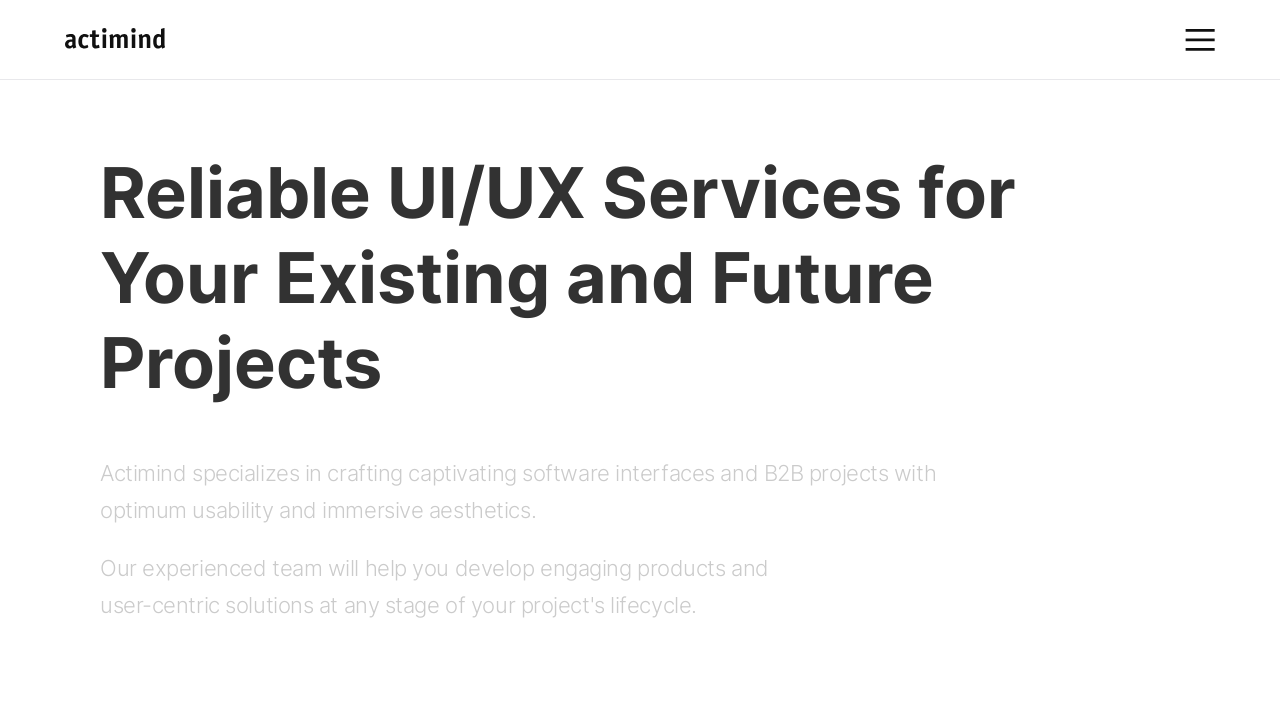

Set up dialog handler to accept alerts
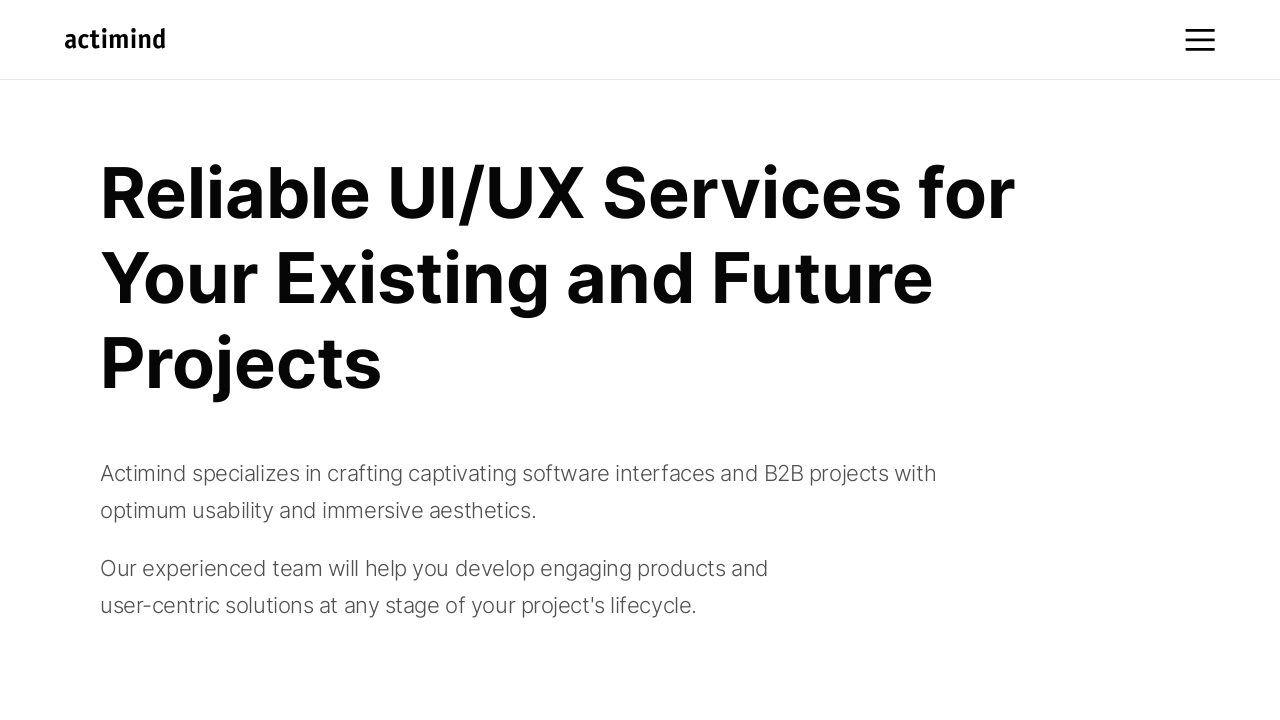

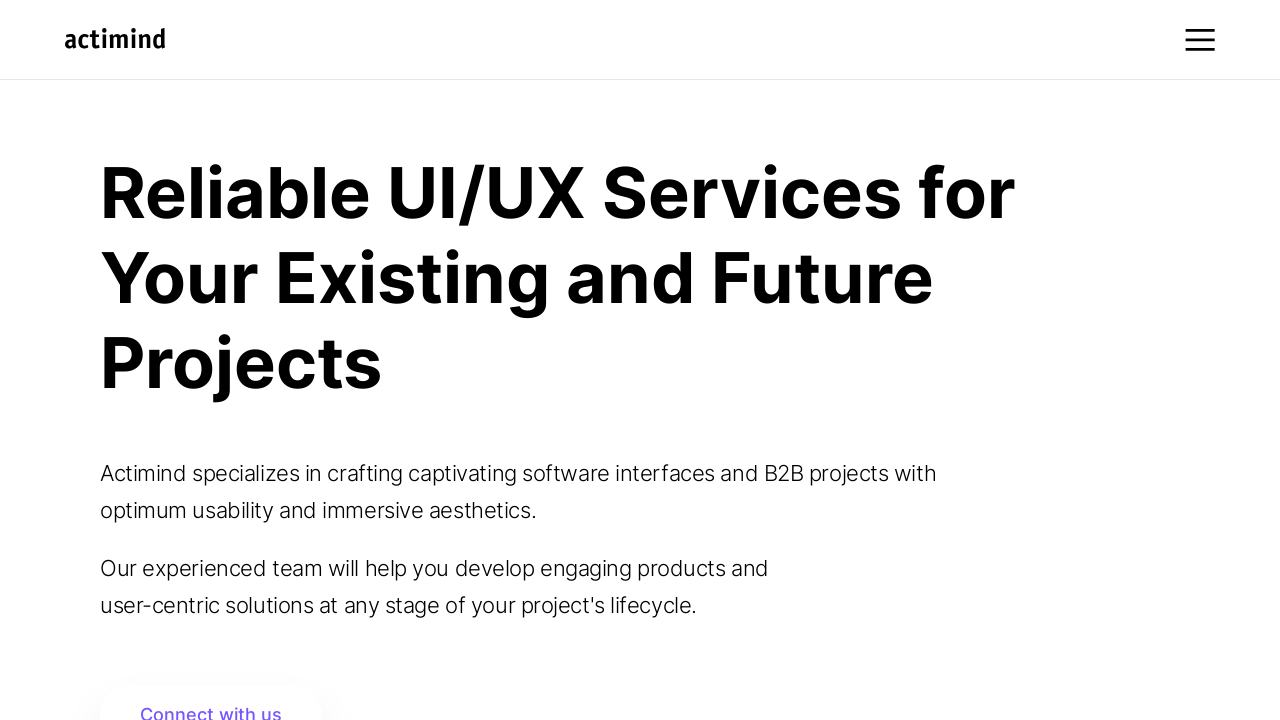